Tests a complicated page by hovering over multiple elements and filling out a contact form with name, email, and message fields

Starting URL: https://ultimateqa.com/complicated-page

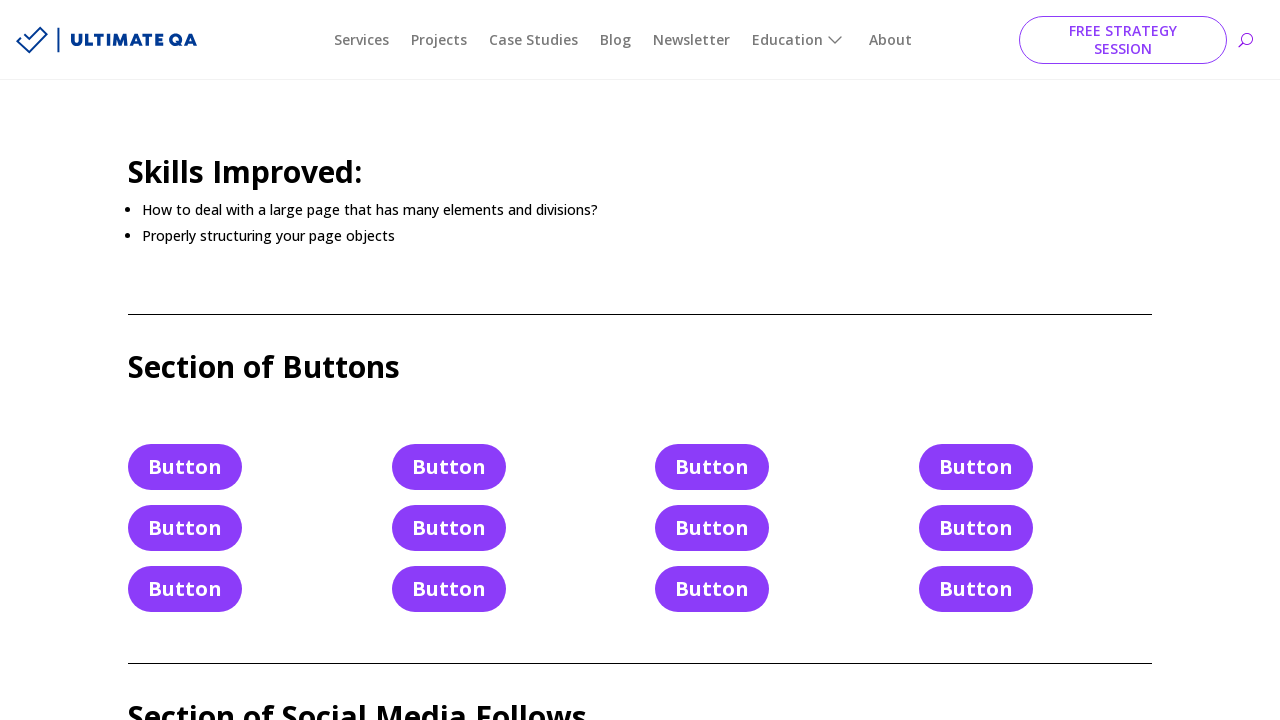

Waited for button element to be visible
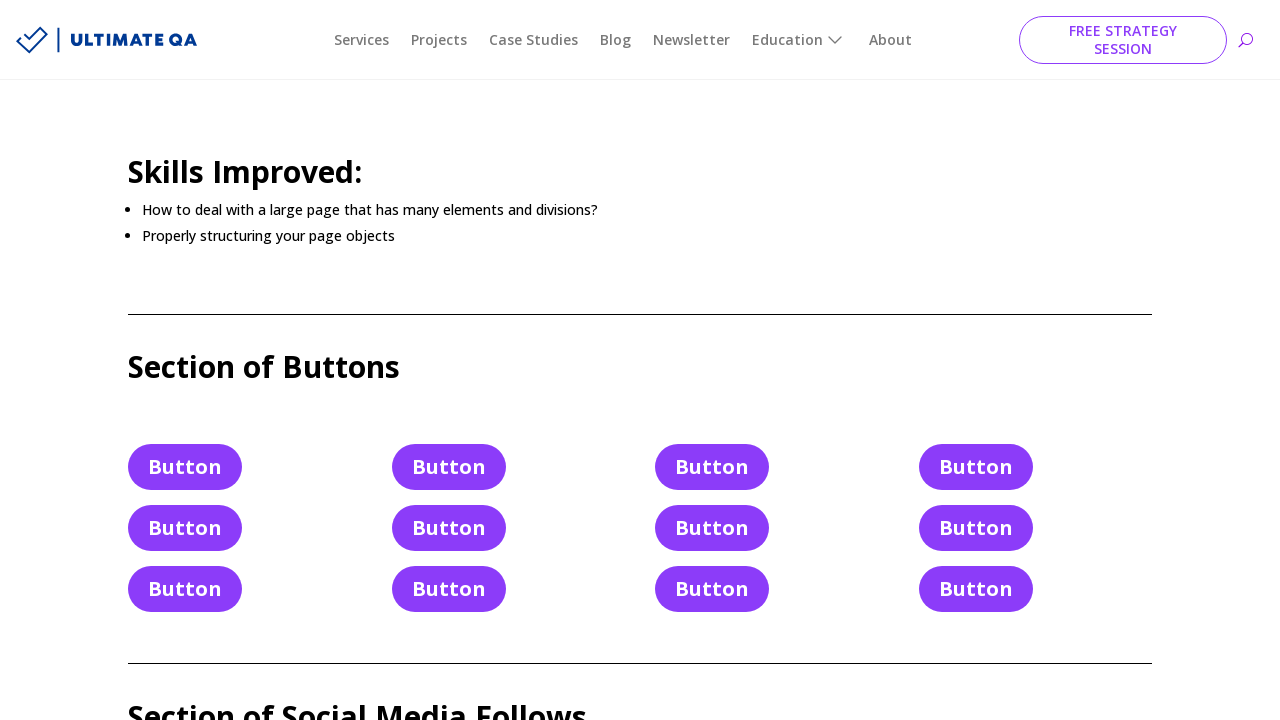

Filled contact form name field with 'Michael' on input#et_pb_contact_name_0
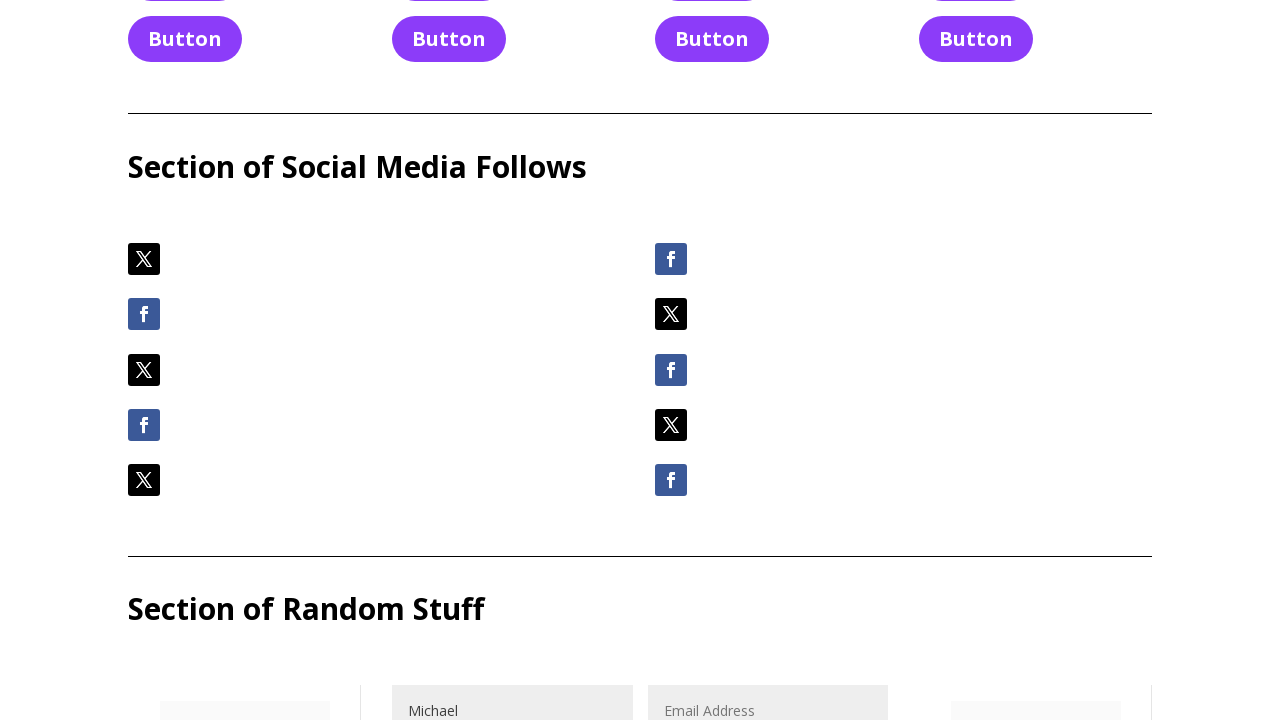

Filled contact form email field with 'michael.johnson@testmail.com' on input#et_pb_contact_email_0
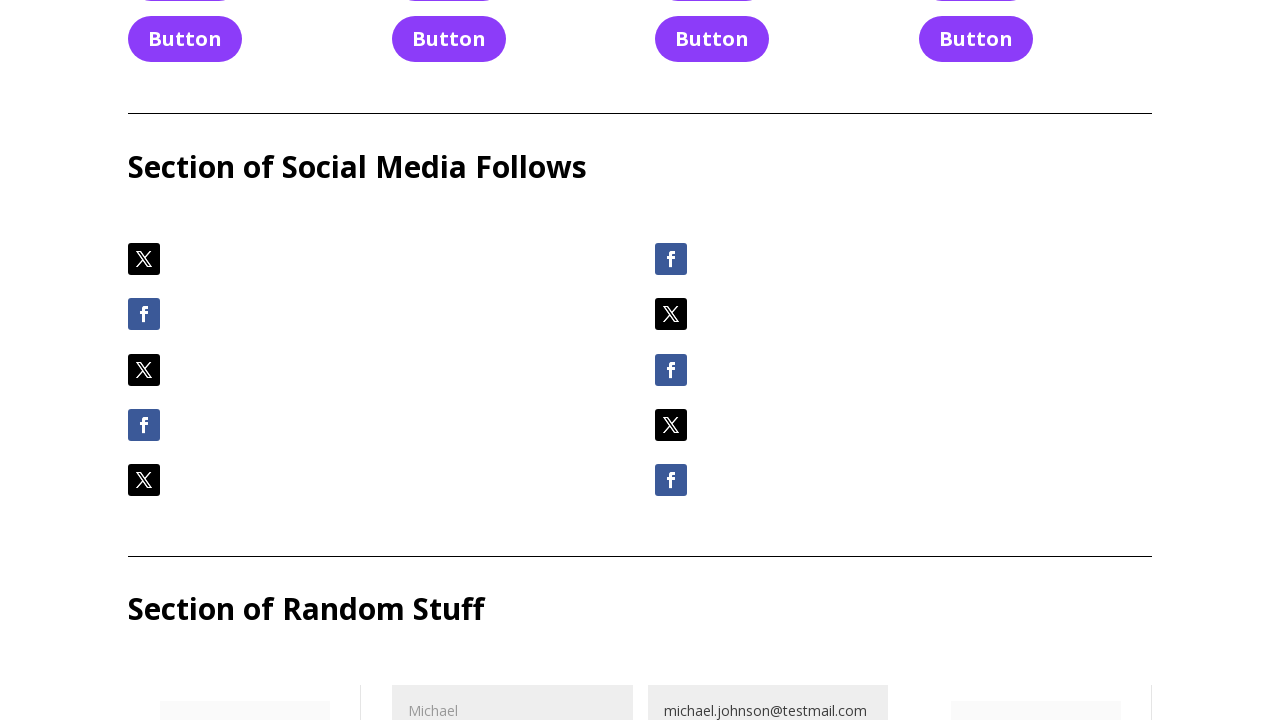

Filled contact form message field with service inquiry on textarea#et_pb_contact_message_0
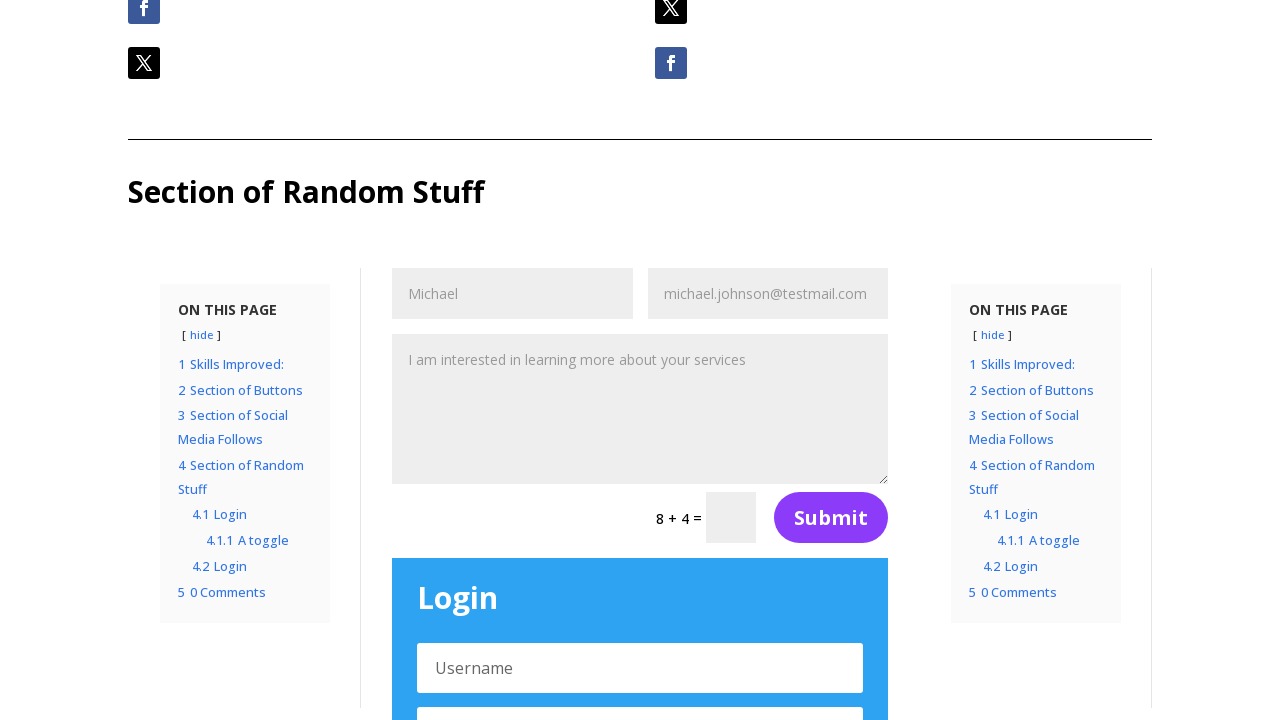

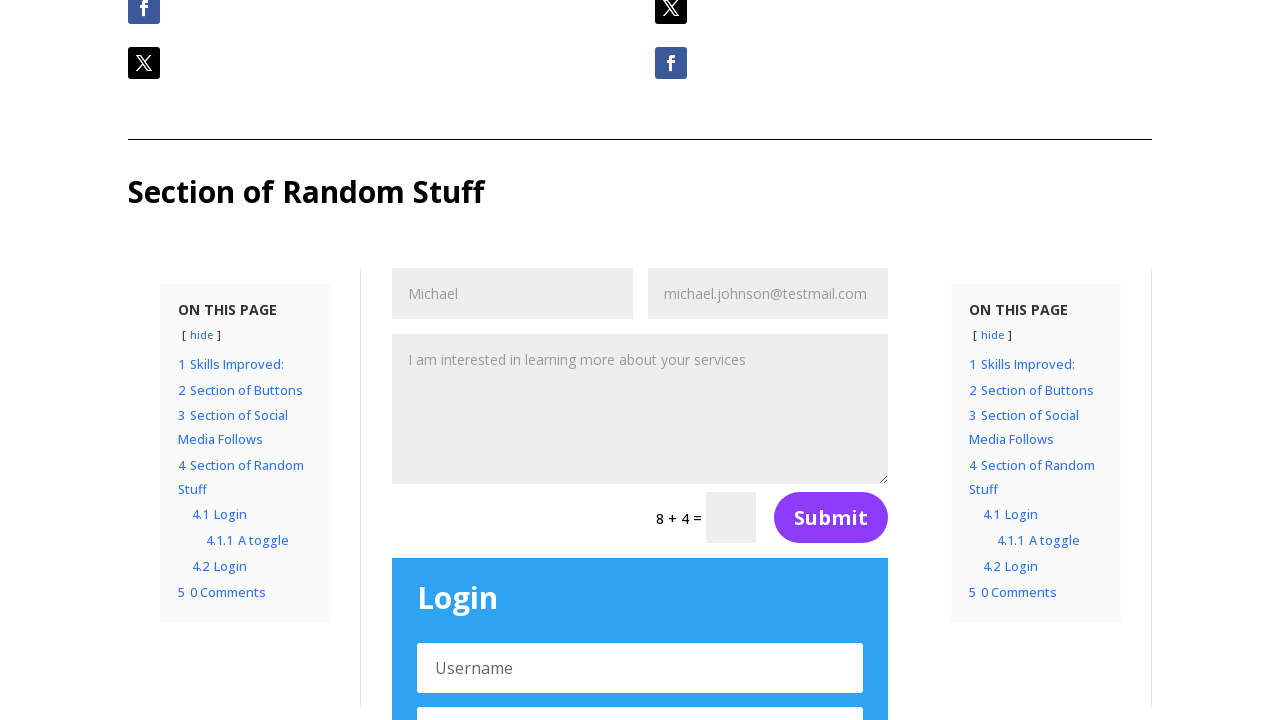